Tests accepting a JavaScript alert by clicking the first button and verifying the success message

Starting URL: https://testcenter.techproeducation.com/index.php?page=javascript-alerts

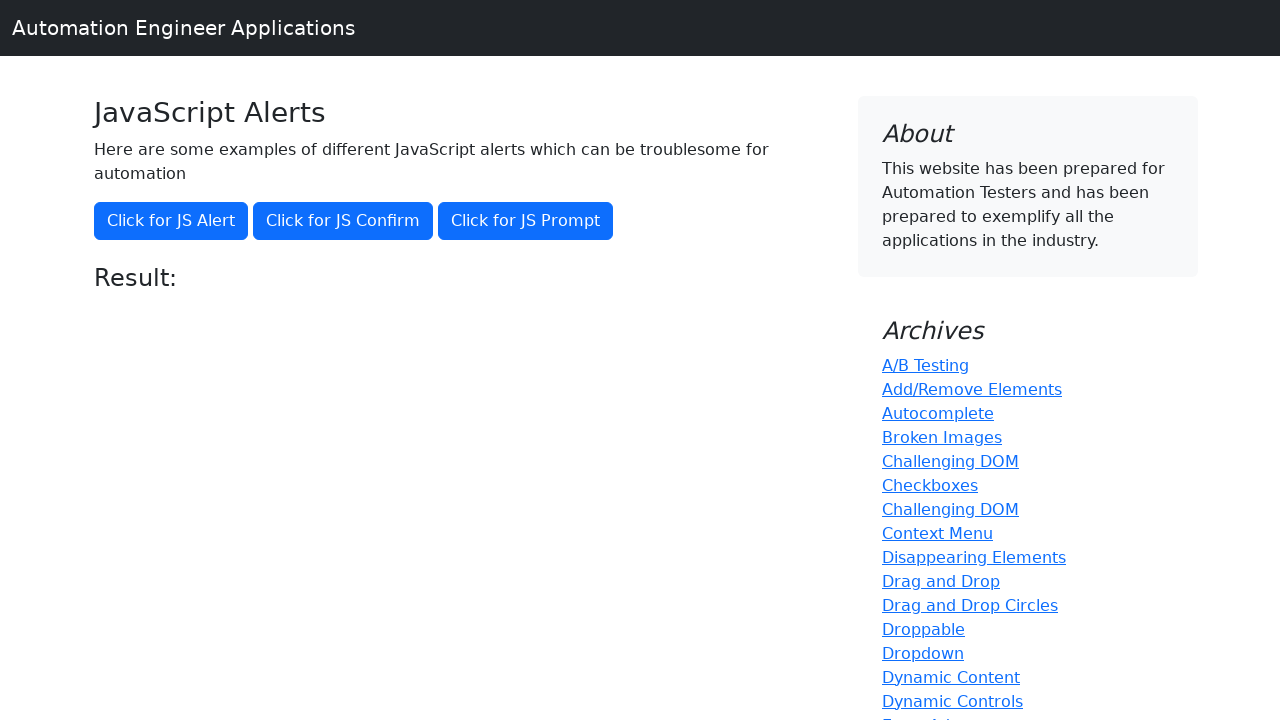

Clicked the first button to trigger JavaScript alert at (171, 221) on (//button)[1]
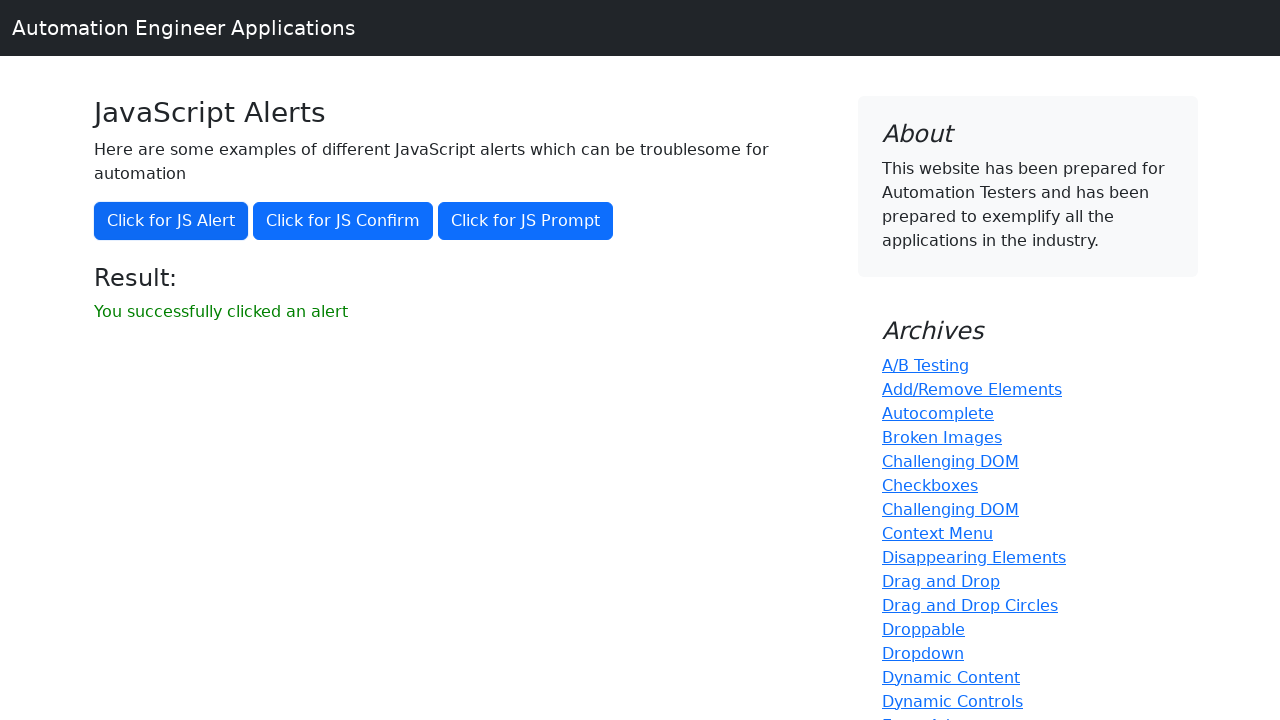

Set up dialog handler to accept alerts
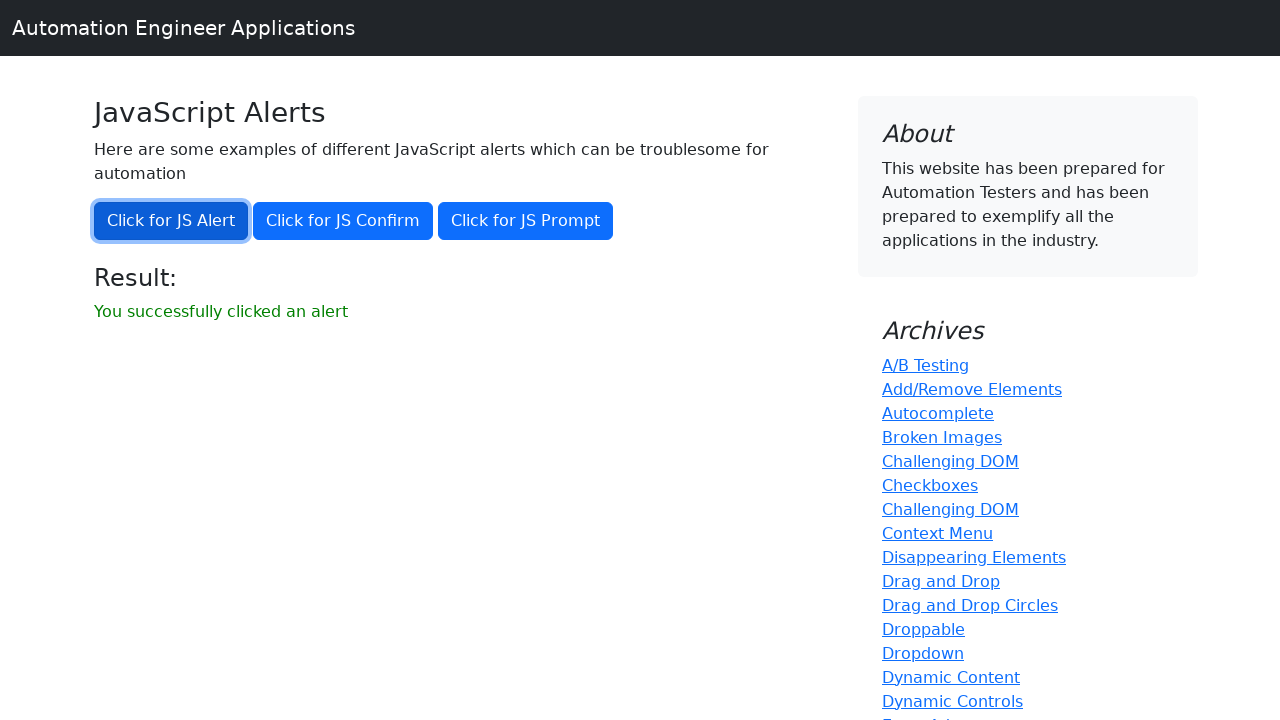

Located the result message element
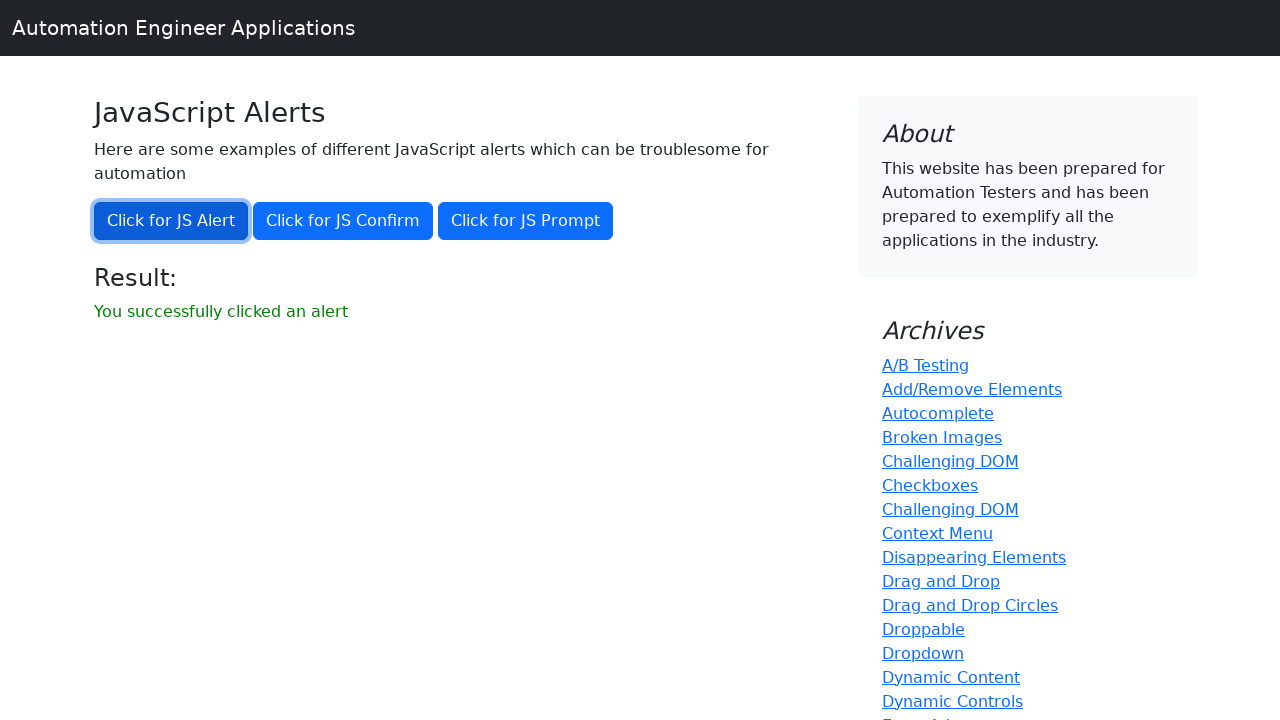

Verified success message: 'You successfully clicked an alert'
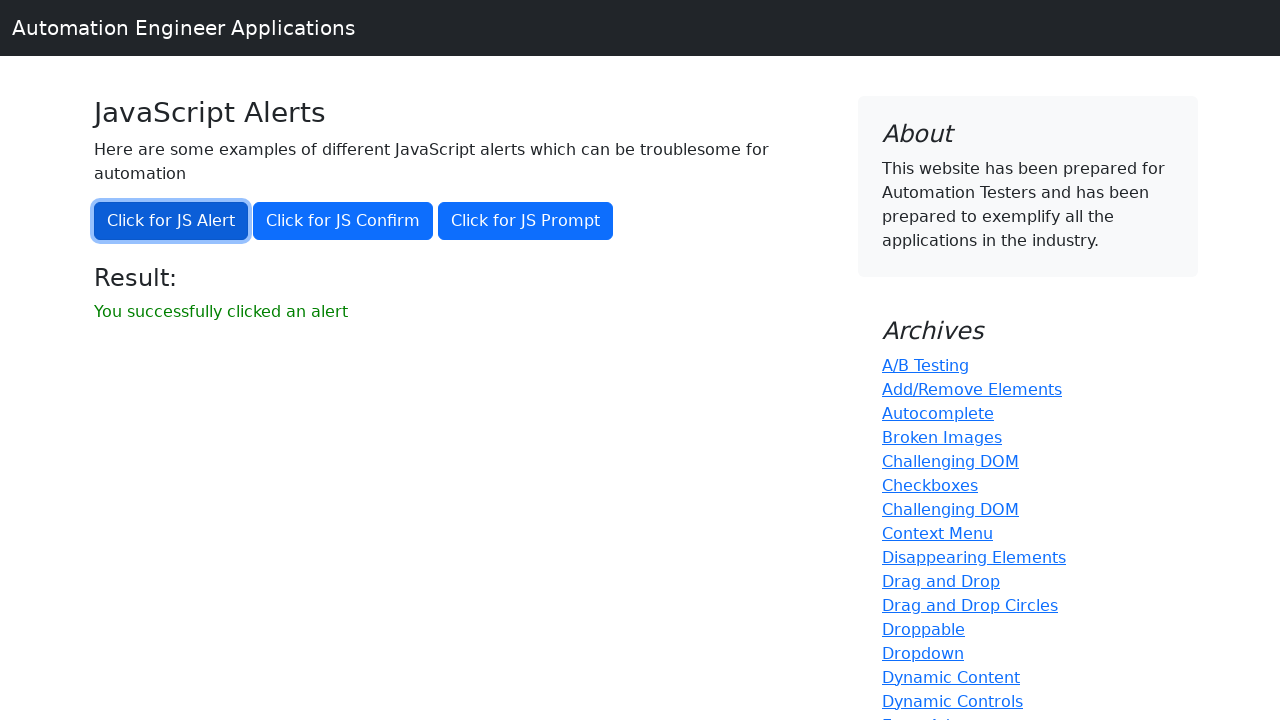

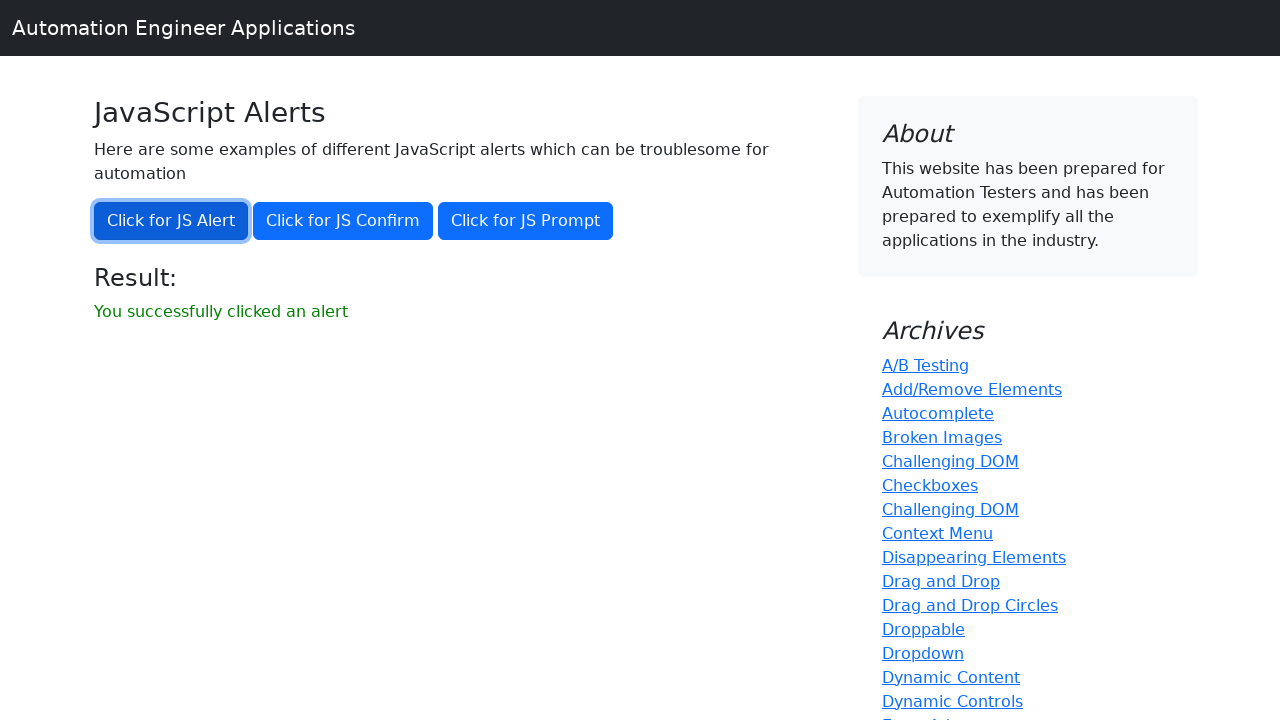